Tests the About Us page by clicking the About Us link and verifying the page title displays "ParaSoft Demo Website"

Starting URL: https://parabank.parasoft.com/parabank/index.htm

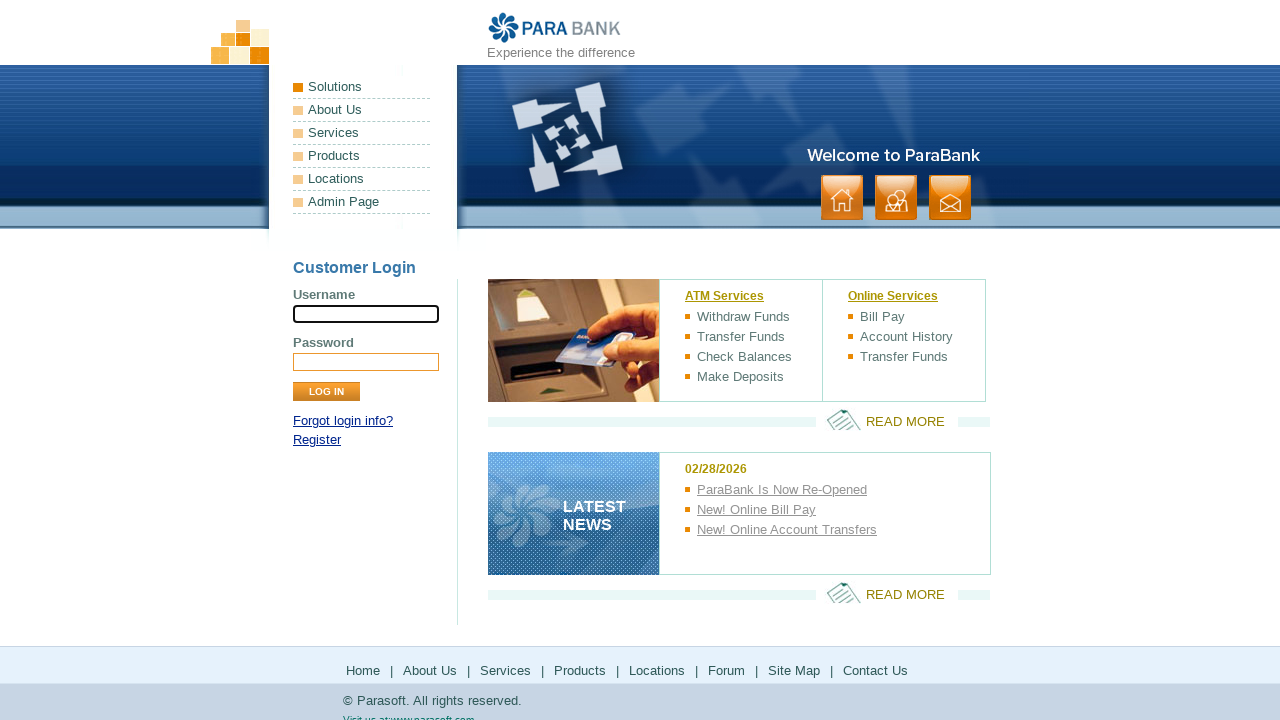

Clicked About Us link at (362, 110) on a:has-text('About Us')
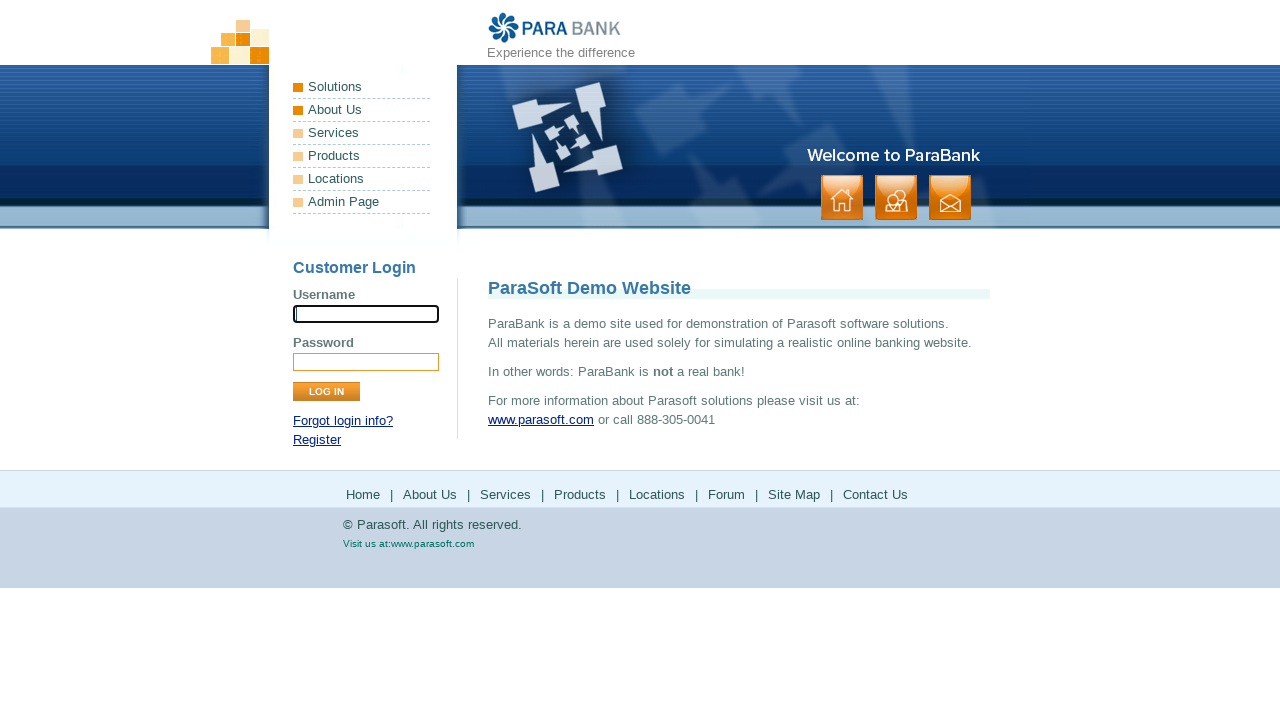

Page title 'ParaSoft Demo Website' verified and loaded
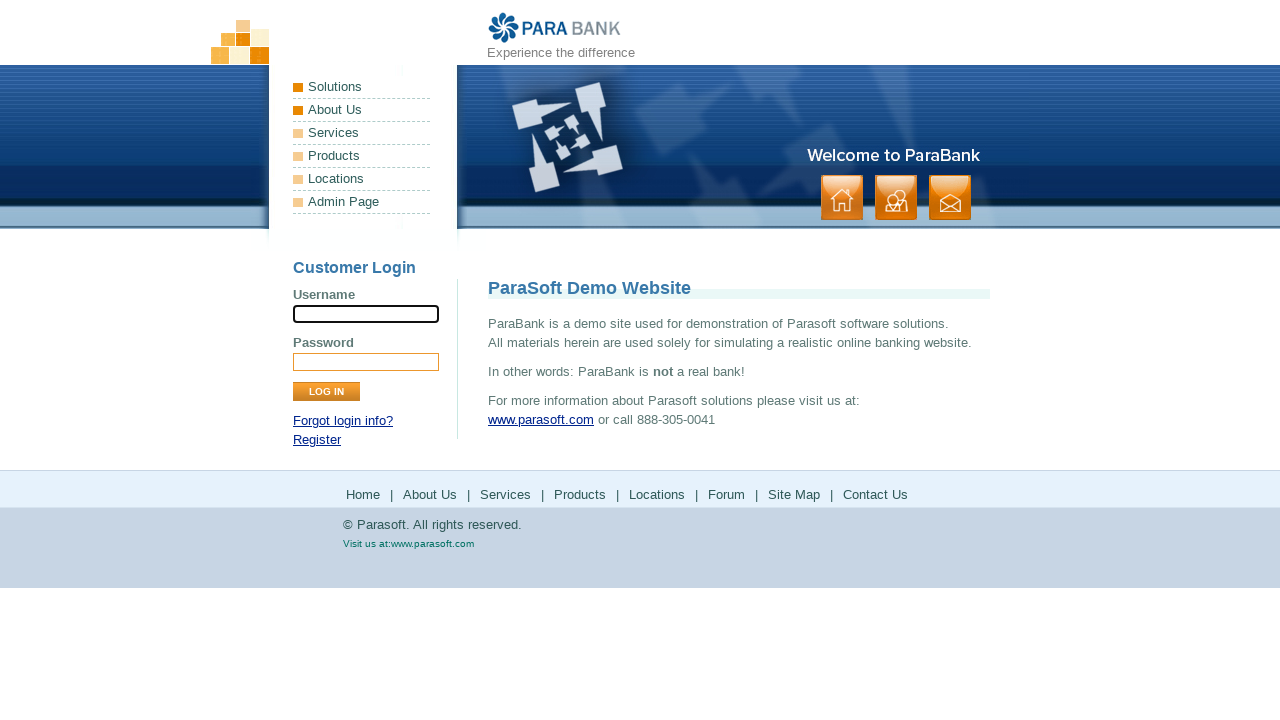

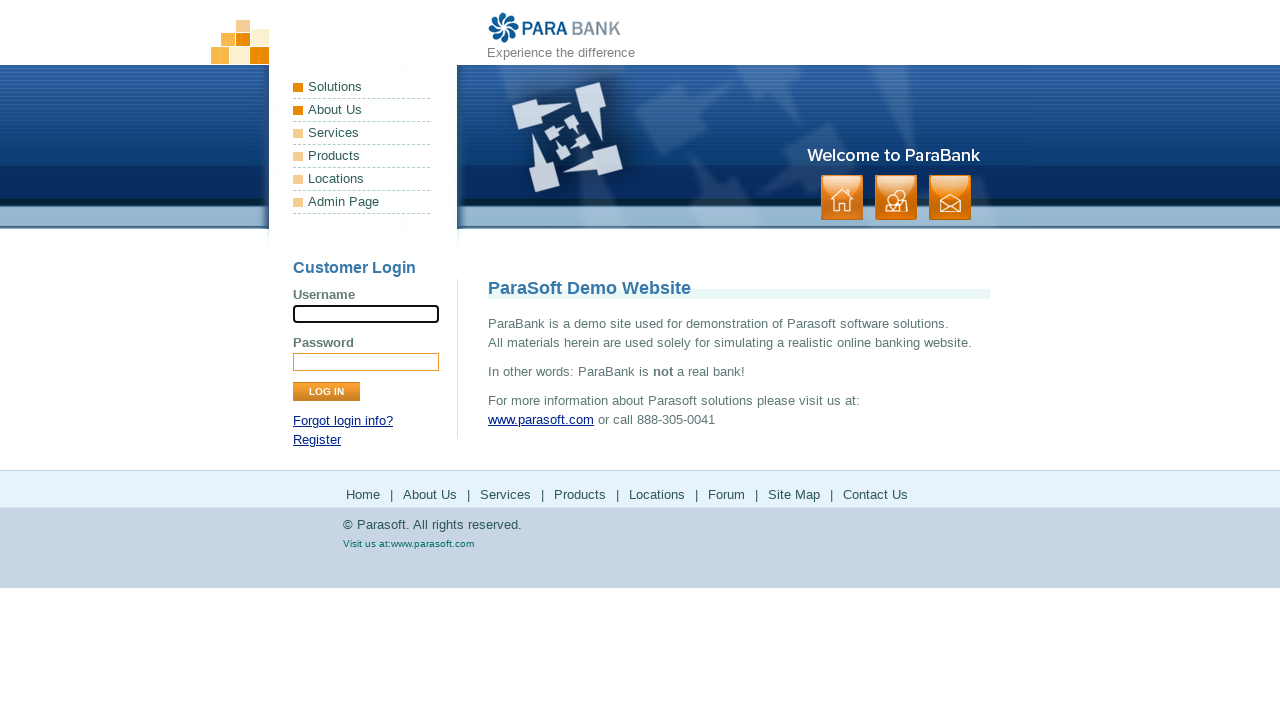